Navigates to the Selenium website and scrolls down the page by 500 pixels using JavaScript execution

Starting URL: https://www.selenium.dev

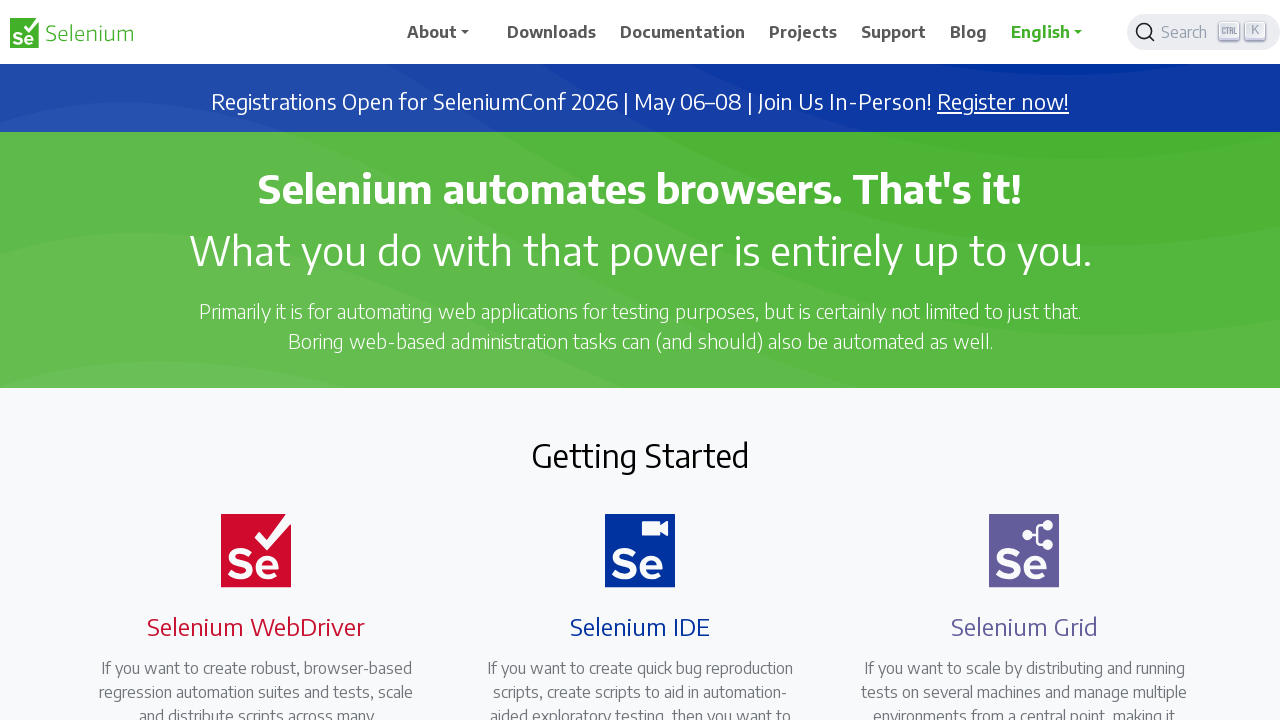

Navigated to https://www.selenium.dev
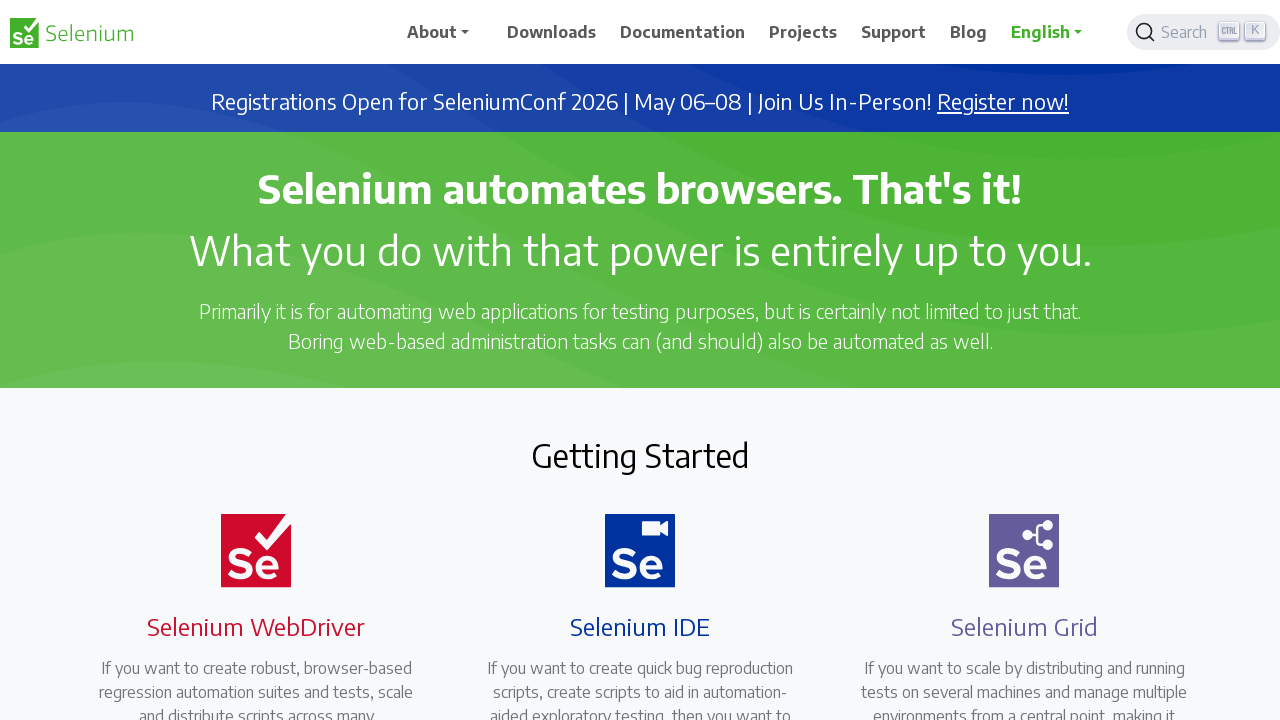

Scrolled down the page by 500 pixels using JavaScript
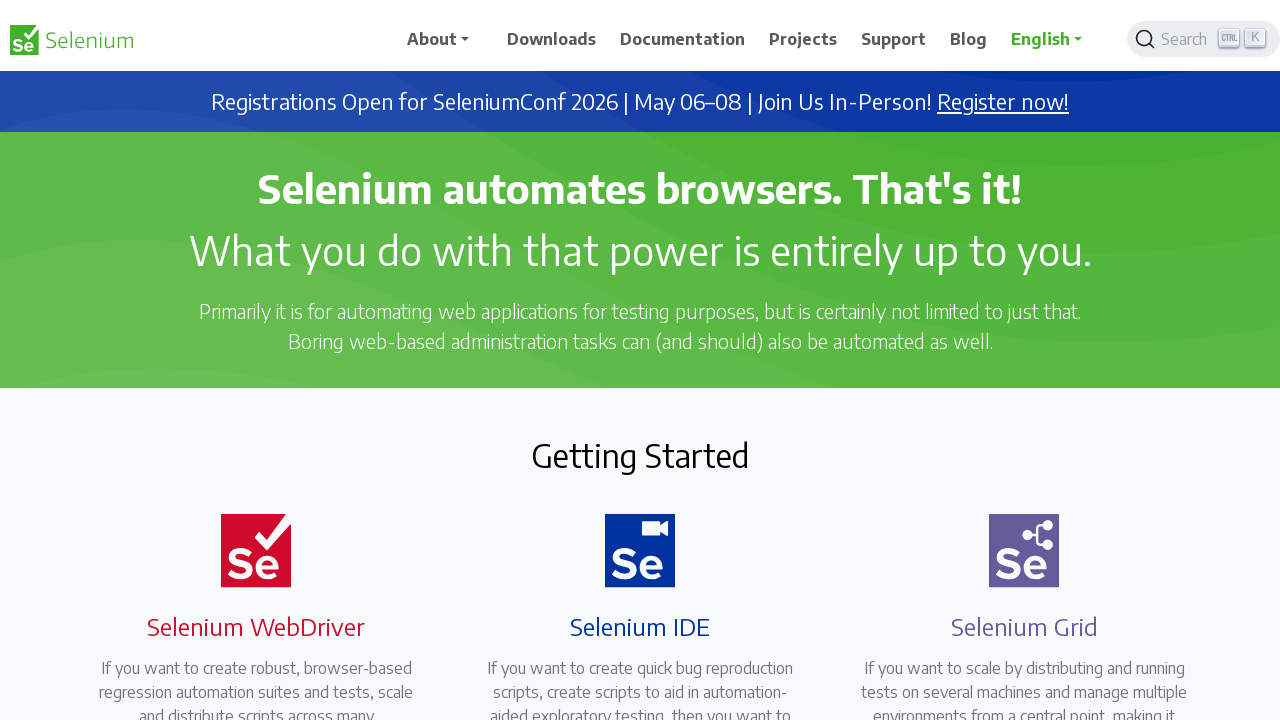

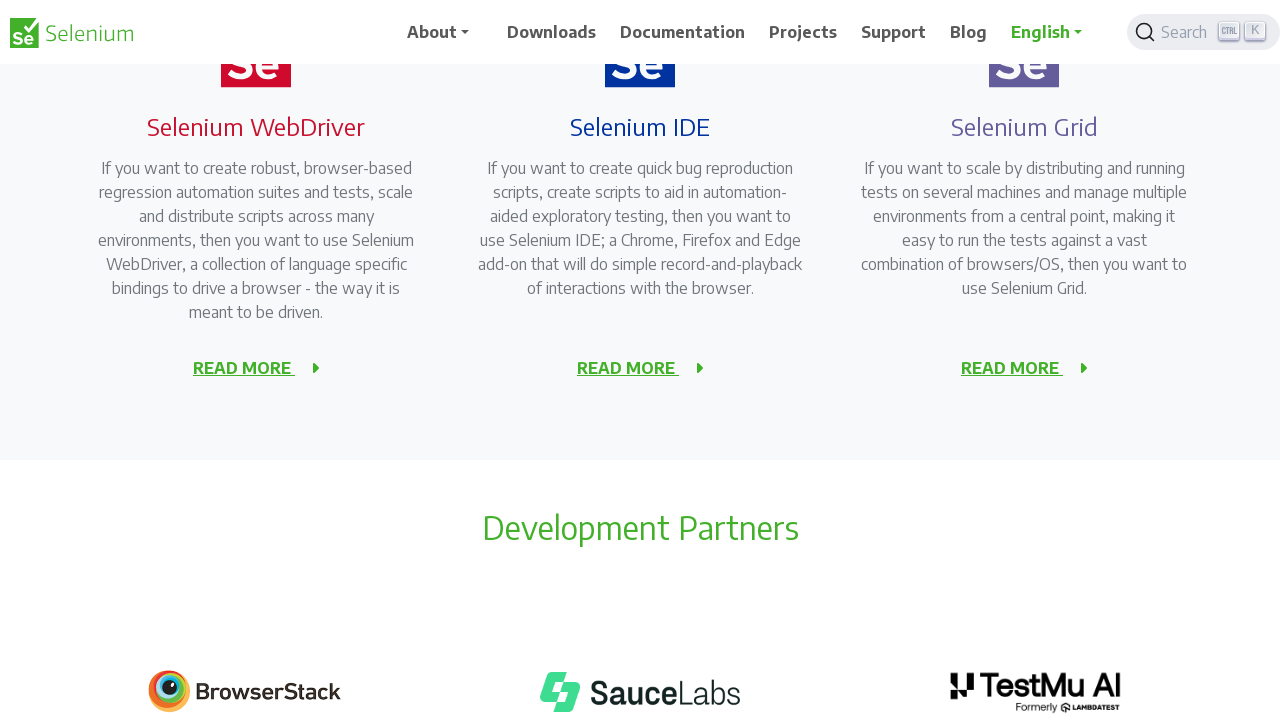